Automates the RPA Challenge by clicking the start button, filling in all form fields (address, role, email, first name, last name, company name, phone number), and submitting the form.

Starting URL: https://rpachallenge.com/

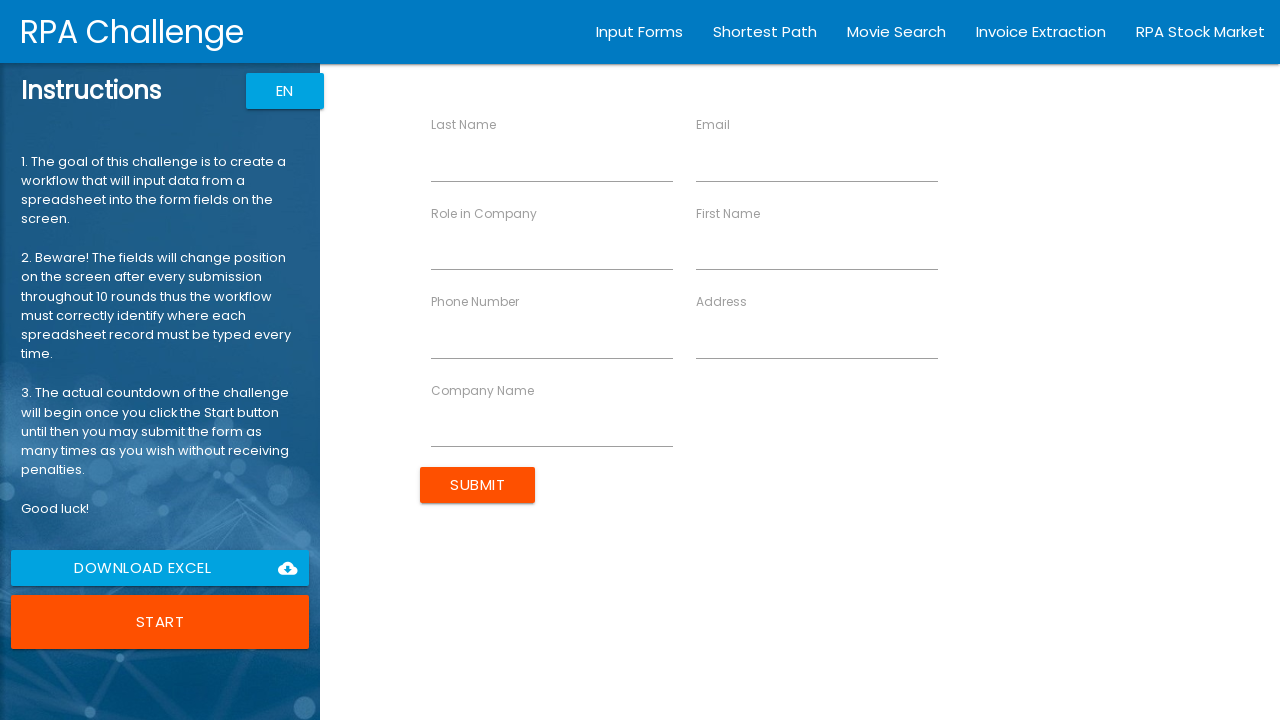

Clicked start button to begin RPA Challenge at (160, 622) on .uiColorButton
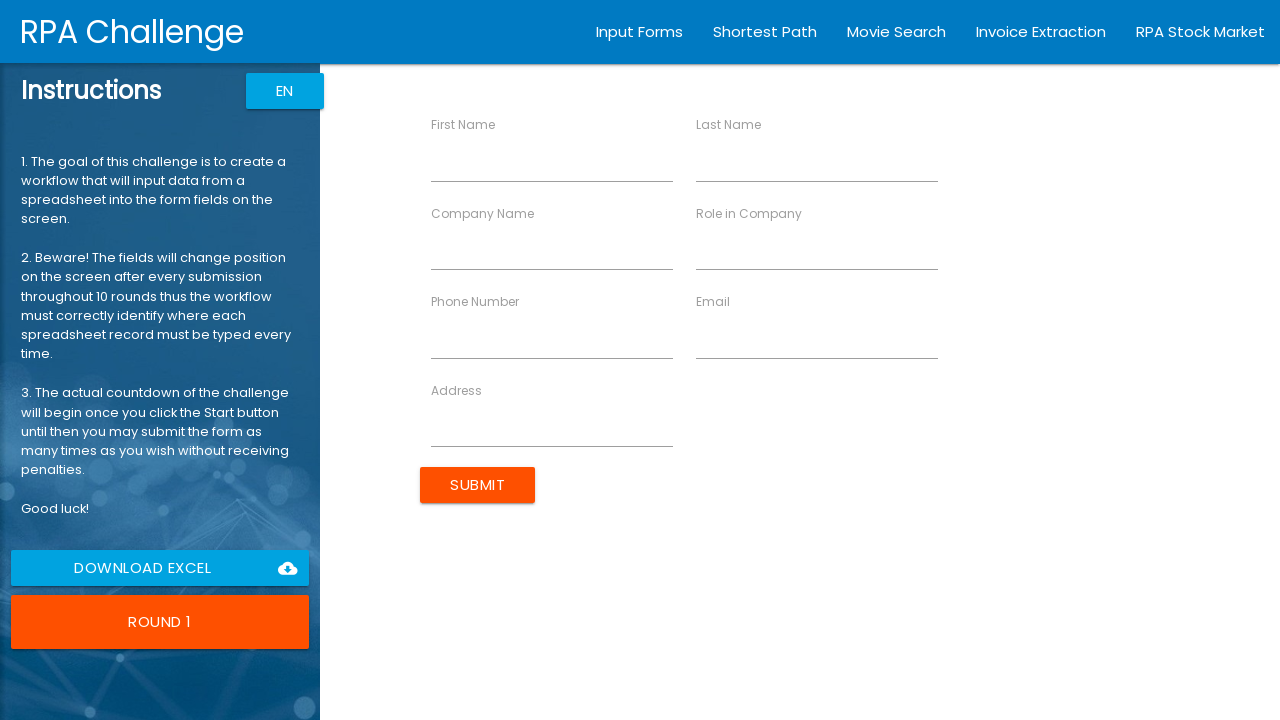

Filled in address field with '123 Main Street, Suite 400' on input[ng-reflect-name='labelAddress']
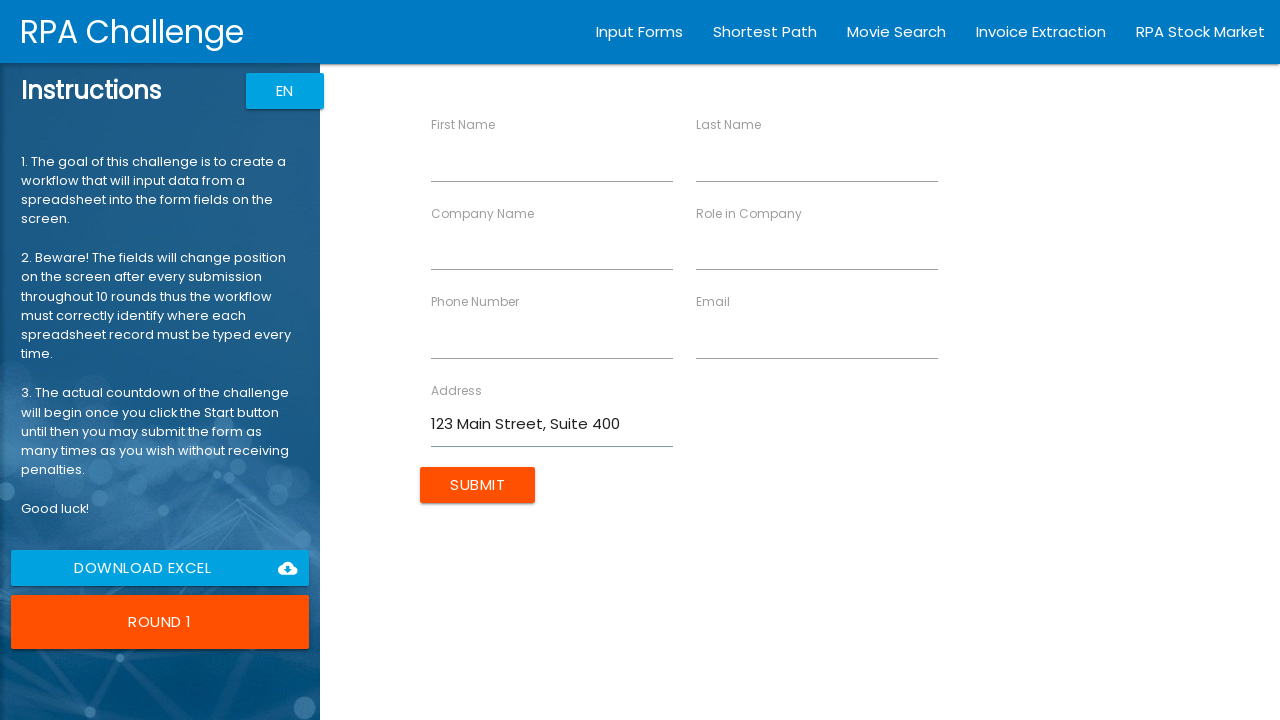

Filled in role field with 'Software Engineer' on input[ng-reflect-name='labelRole']
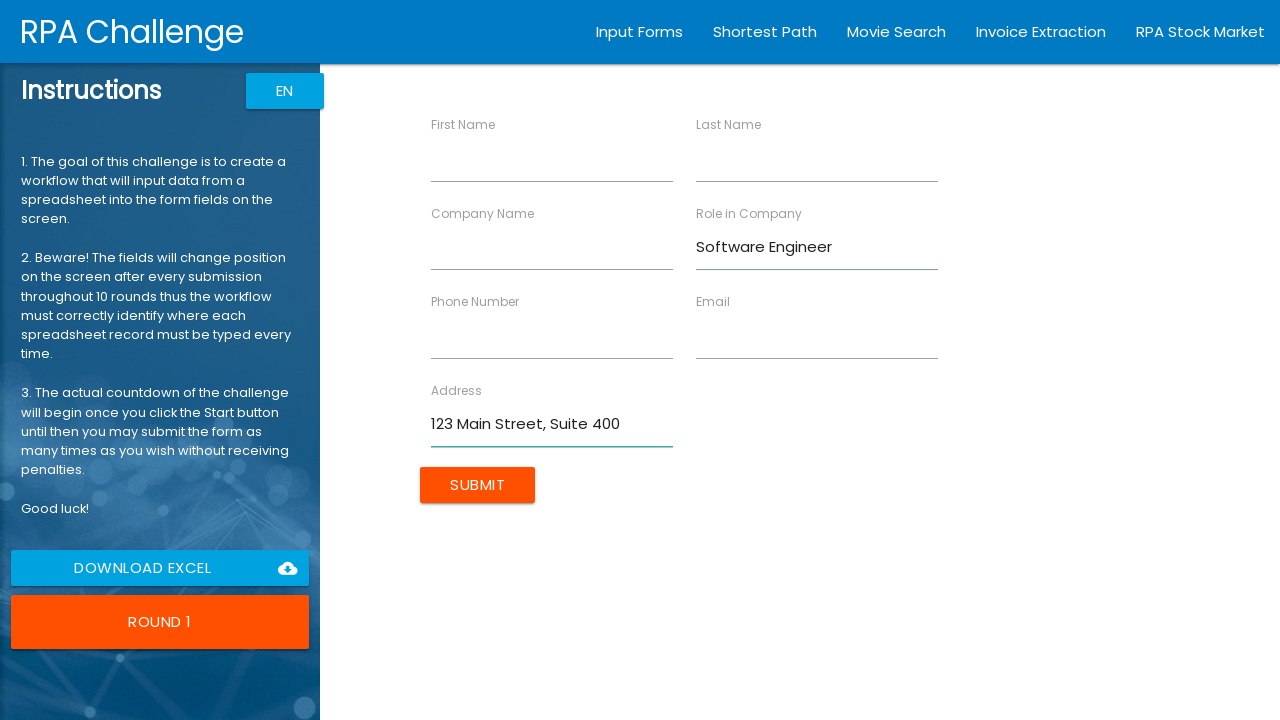

Filled in email field with 'john.smith@techcorp.com' on input[ng-reflect-name='labelEmail']
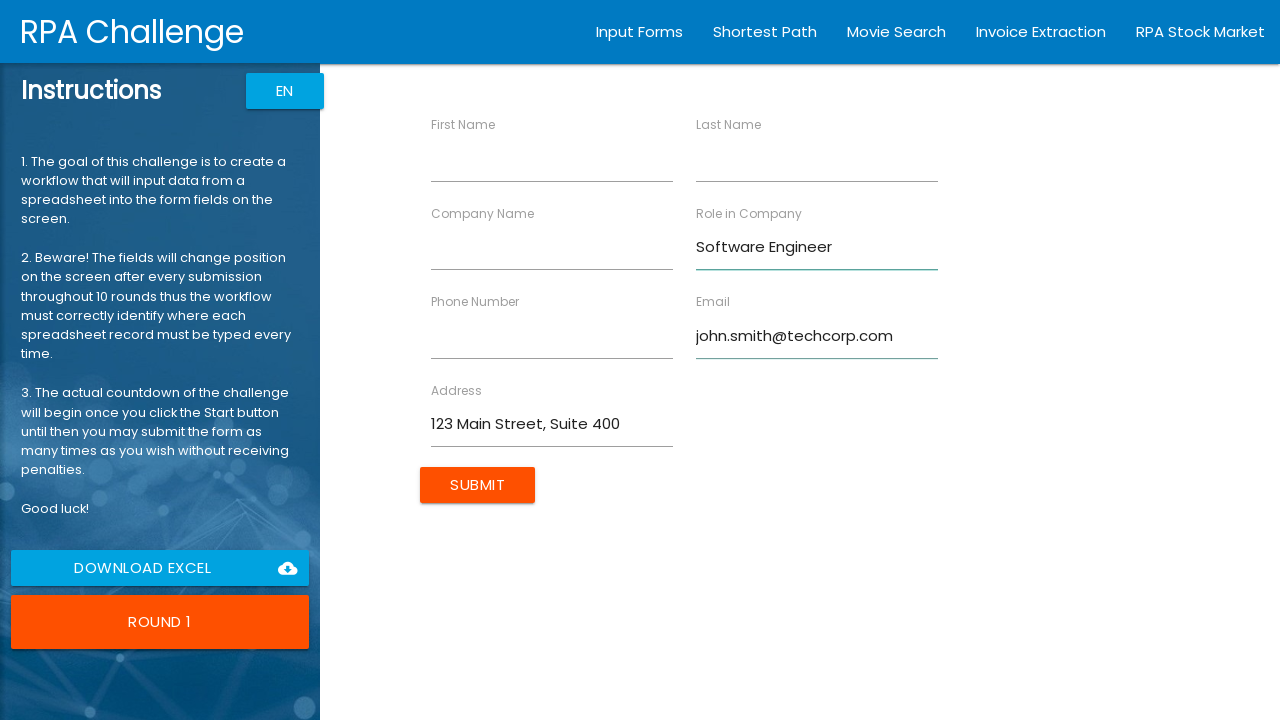

Filled in first name field with 'John' on input[ng-reflect-name='labelFirstName']
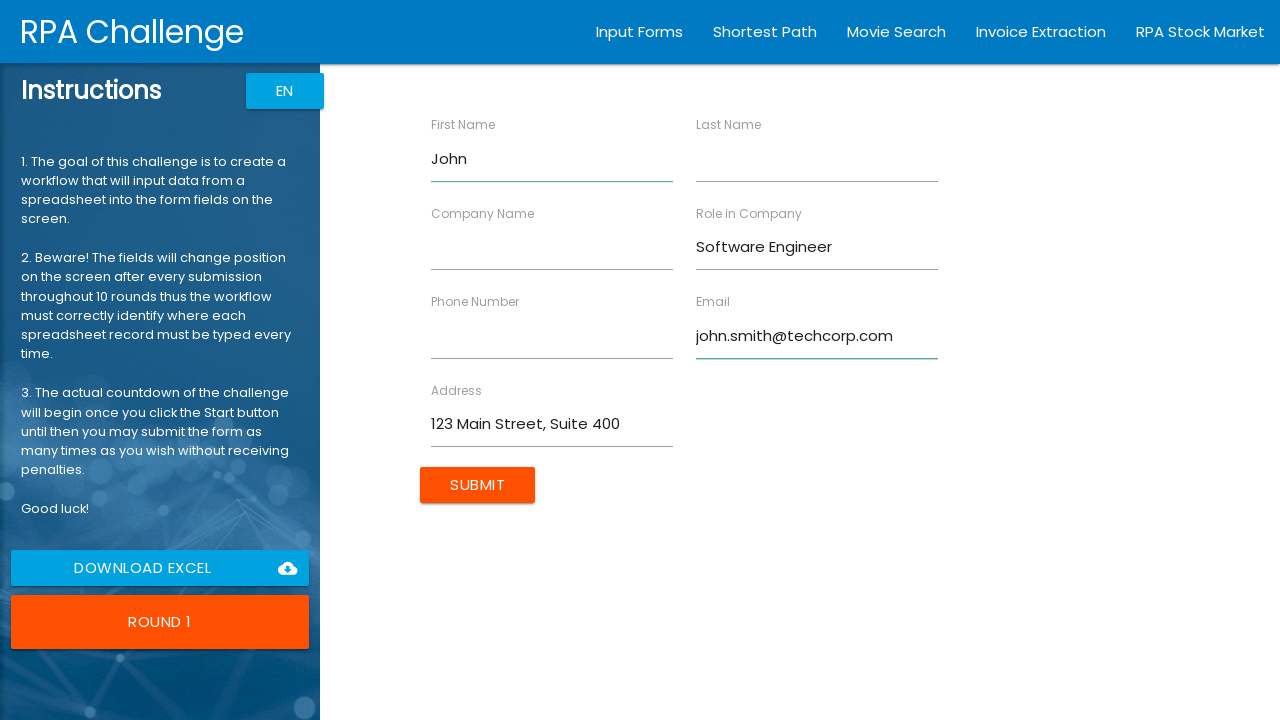

Filled in last name field with 'Smith' on input[ng-reflect-name='labelLastName']
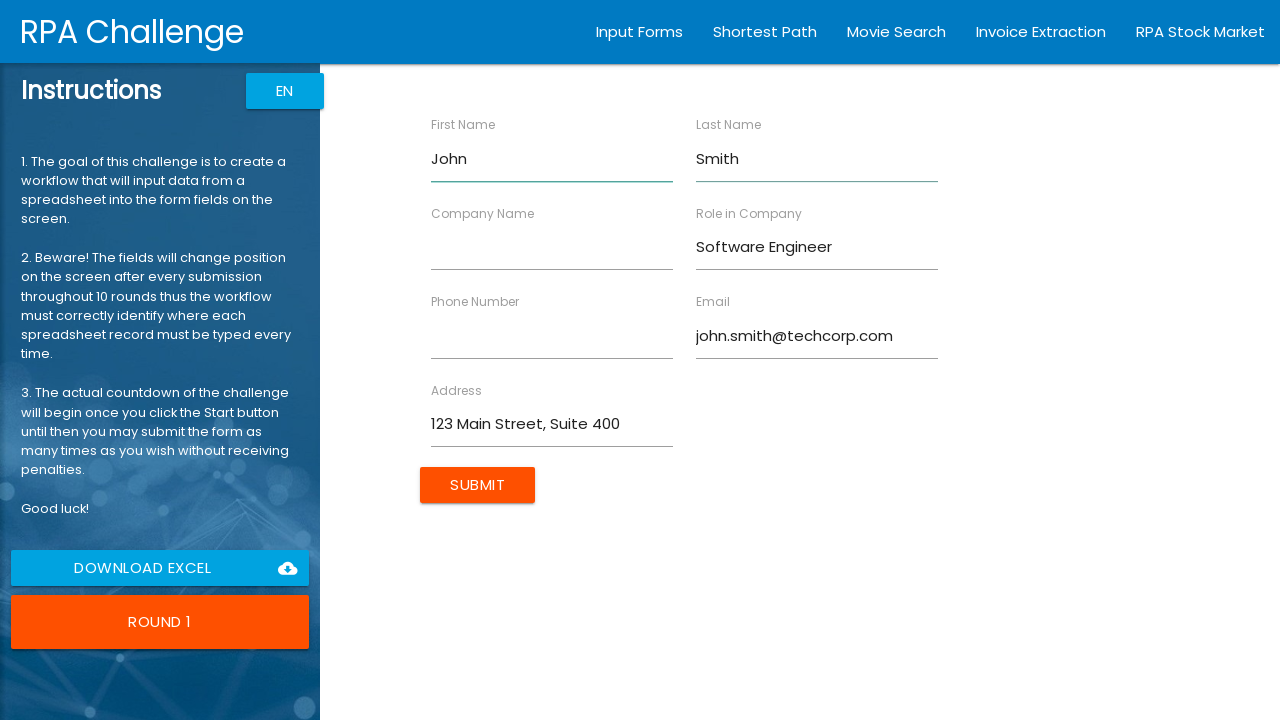

Filled in company name field with 'TechCorp Industries' on input[ng-reflect-name='labelCompanyName']
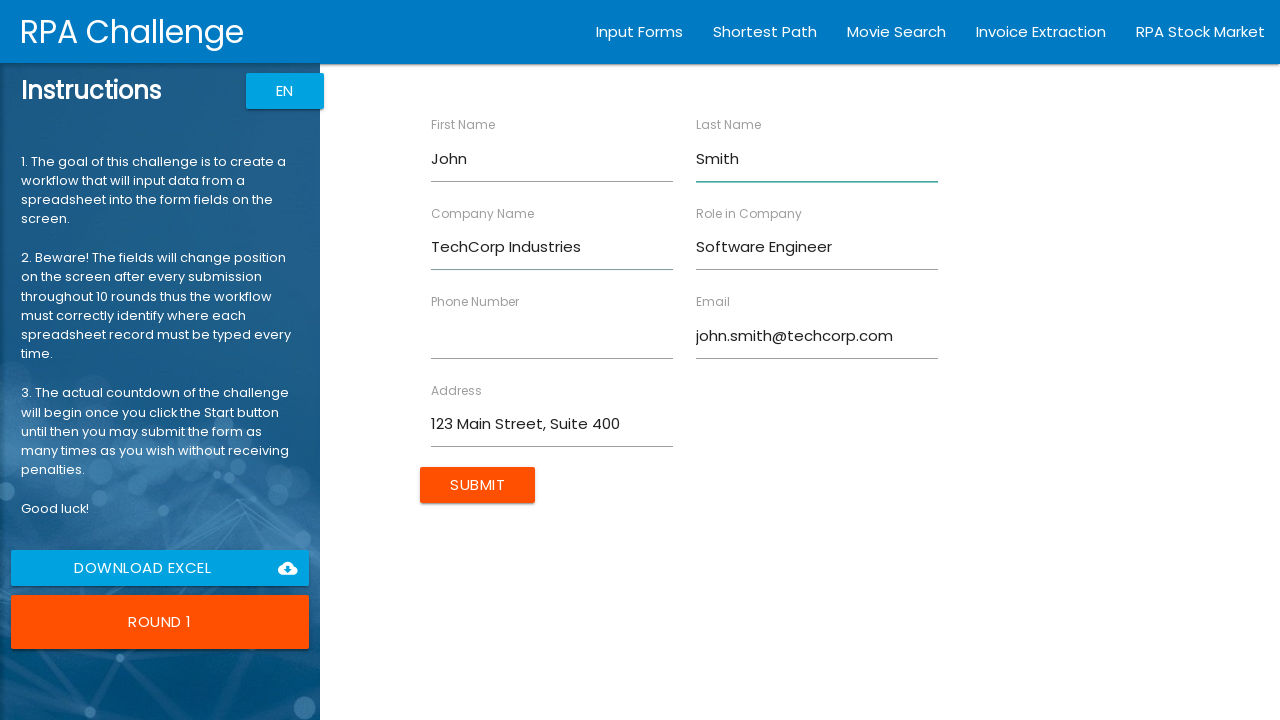

Filled in phone number field with '5551234567' on input[ng-reflect-name='labelPhone']
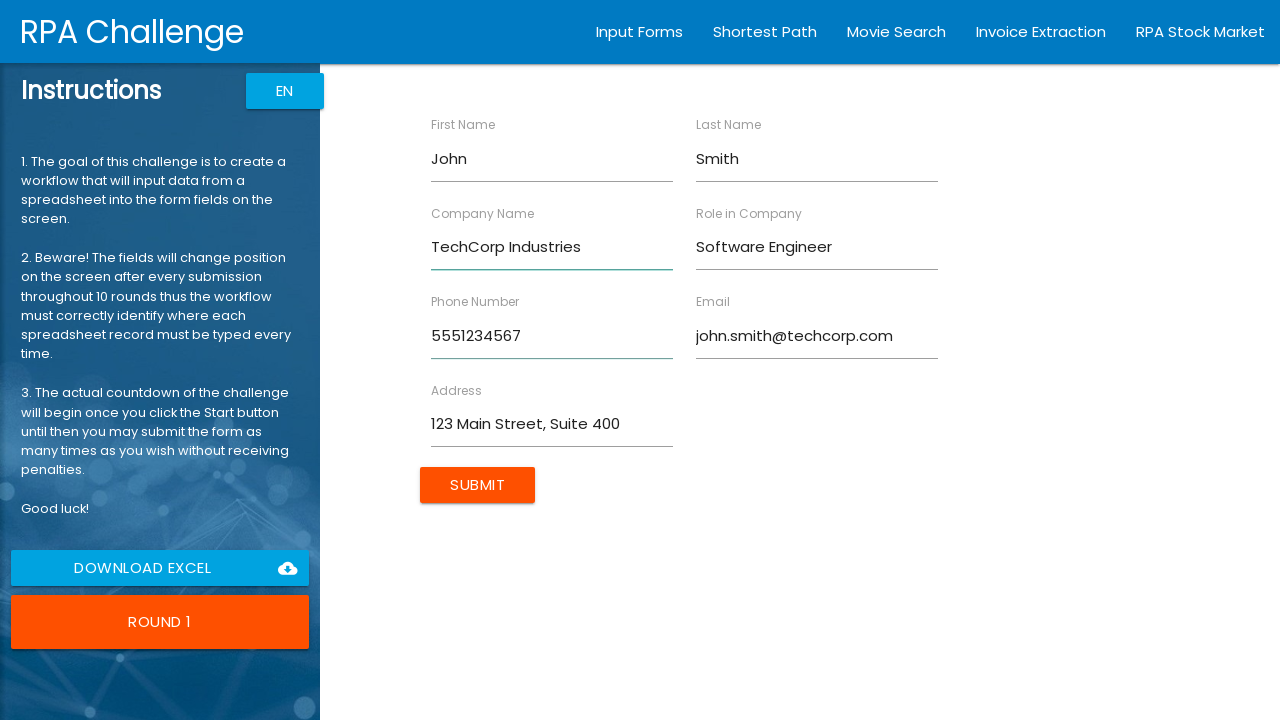

Clicked submit button to complete form submission at (478, 485) on input[value='Submit']
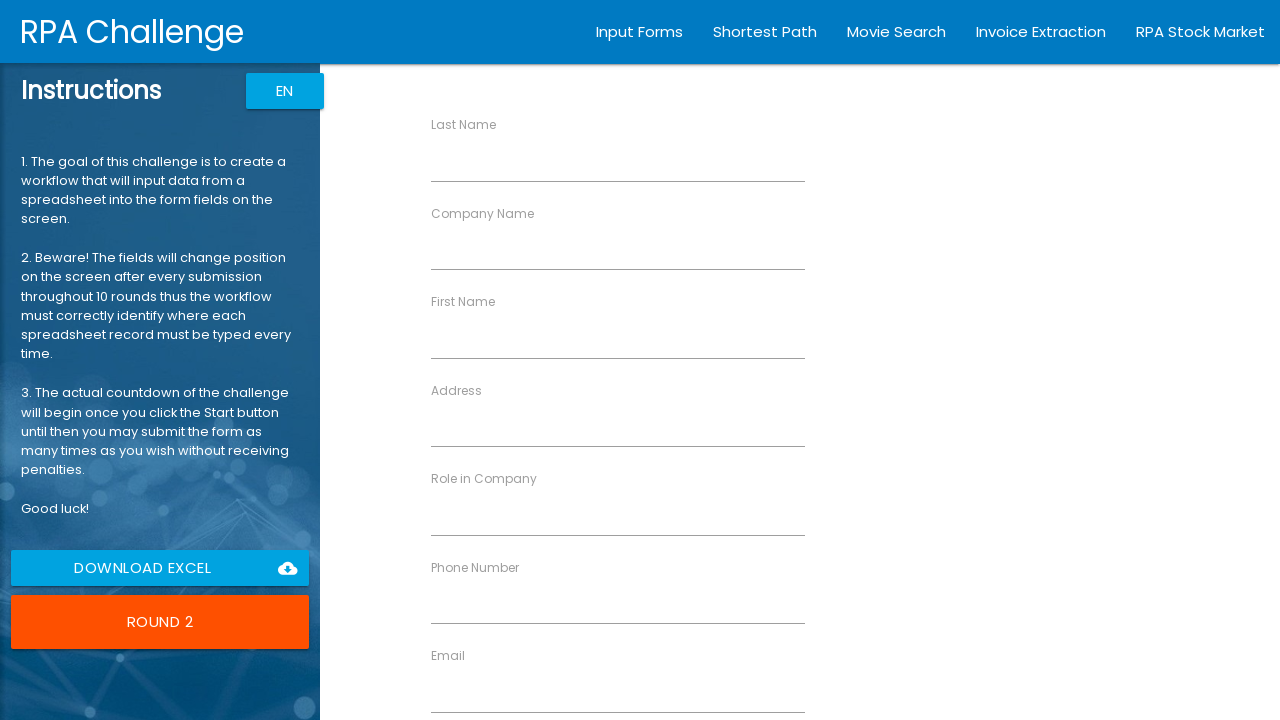

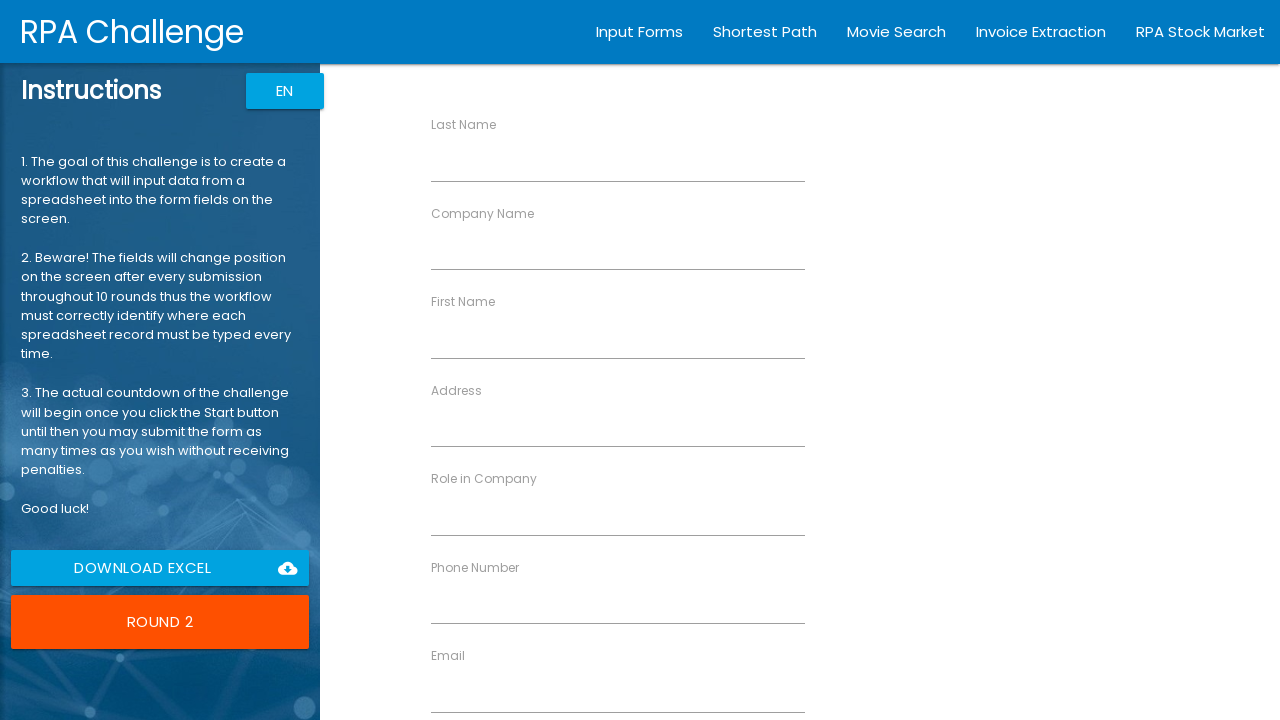